Tests JavaScript alert by clicking the alert button, accepting the alert dialog, and verifying the success message is displayed

Starting URL: http://practice.cydeo.com/javascript_alerts

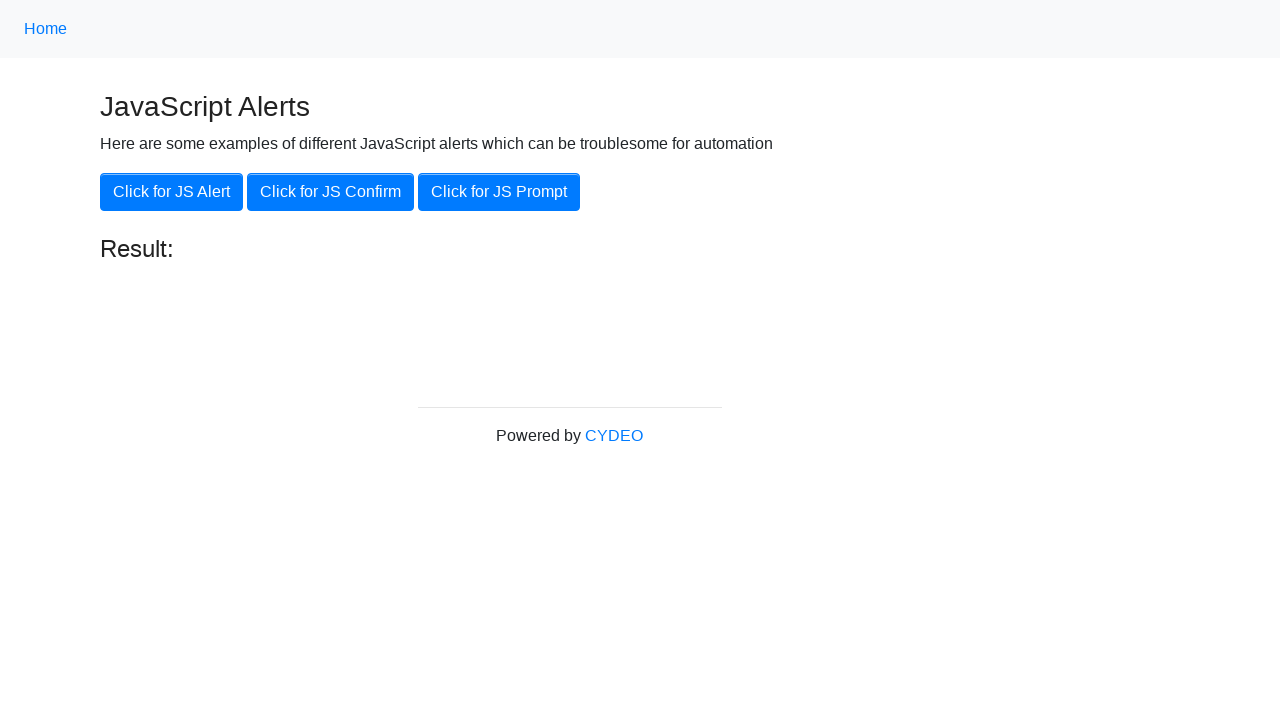

Clicked the 'Click for JS Alert' button at (172, 192) on xpath=//button[.='Click for JS Alert']
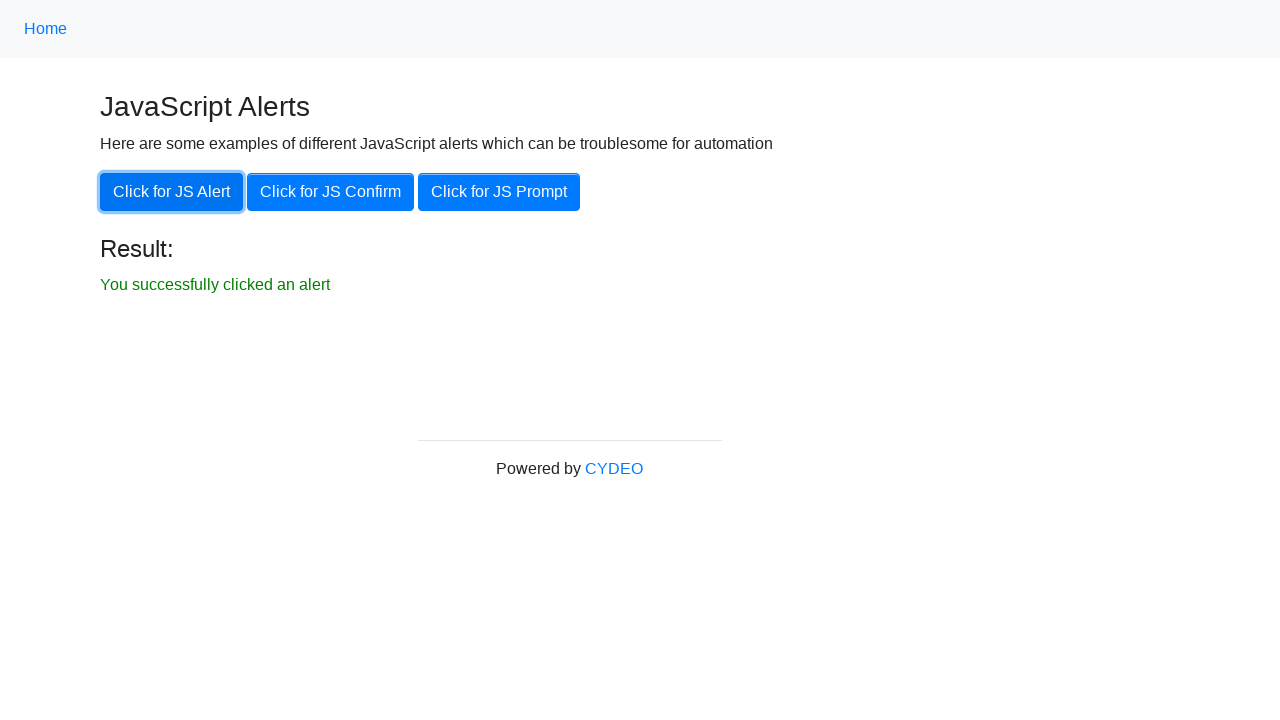

Set up dialog handler to accept alert
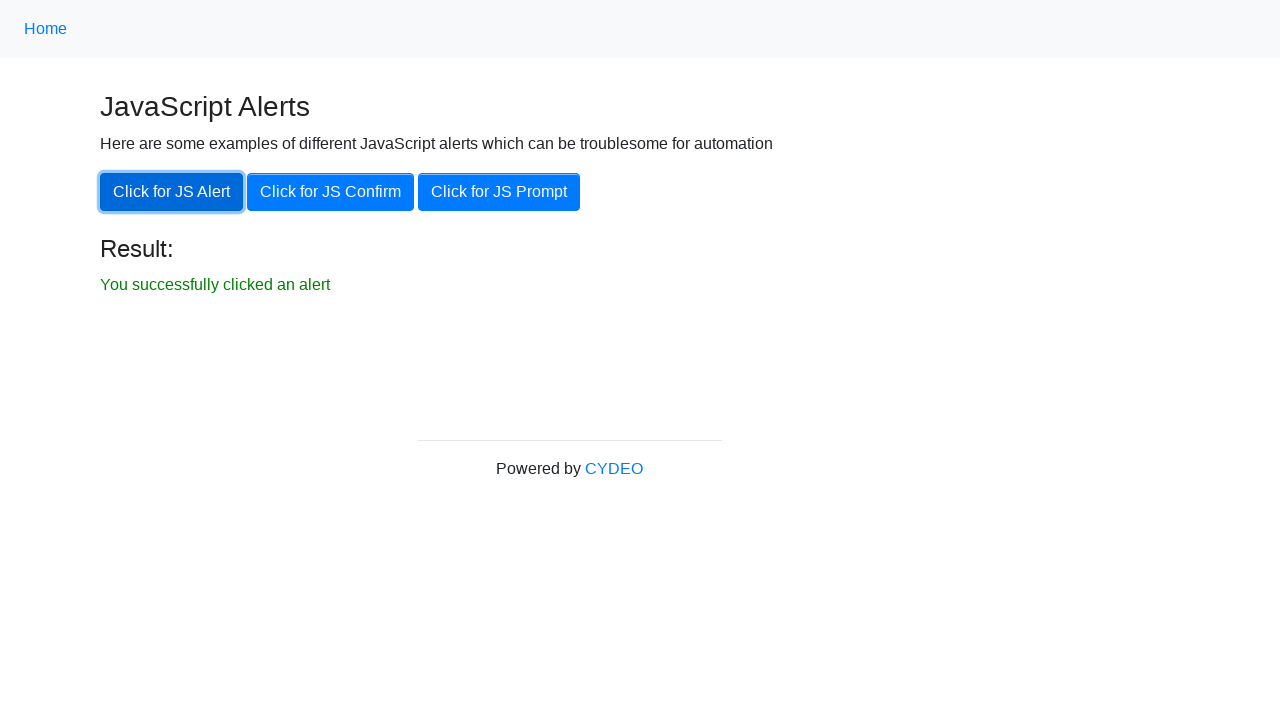

Verified success message is displayed after accepting alert
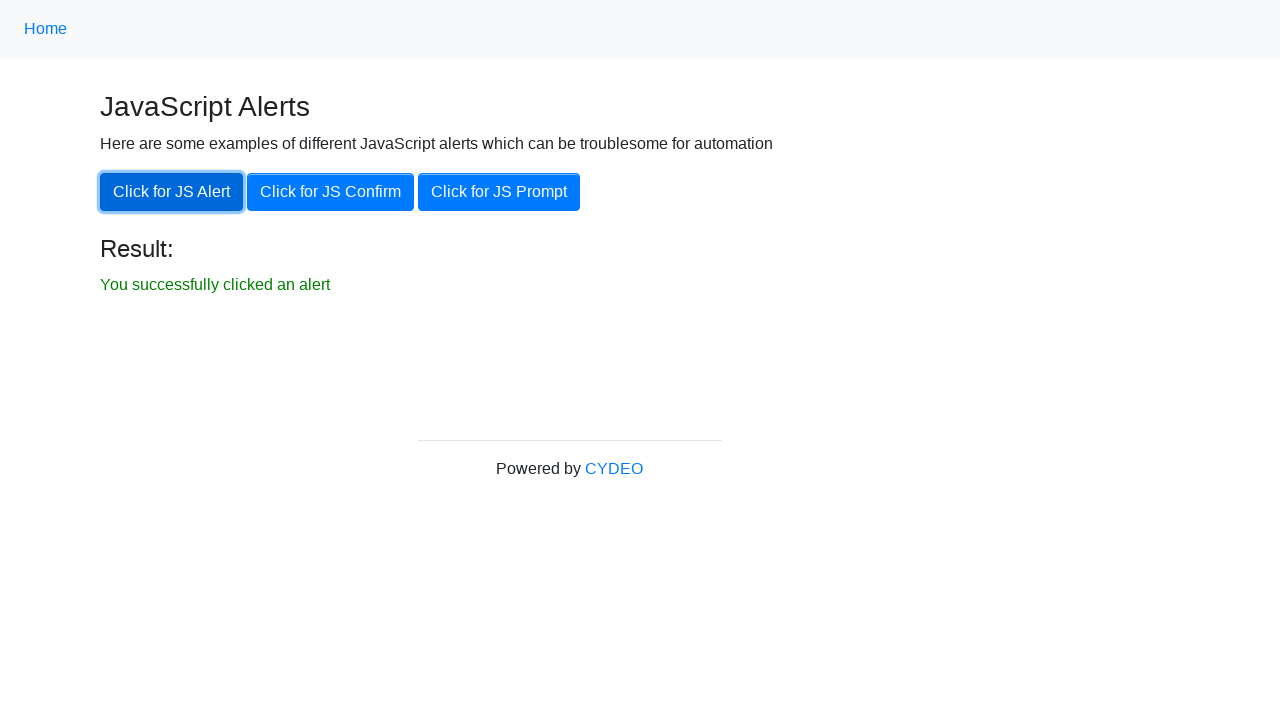

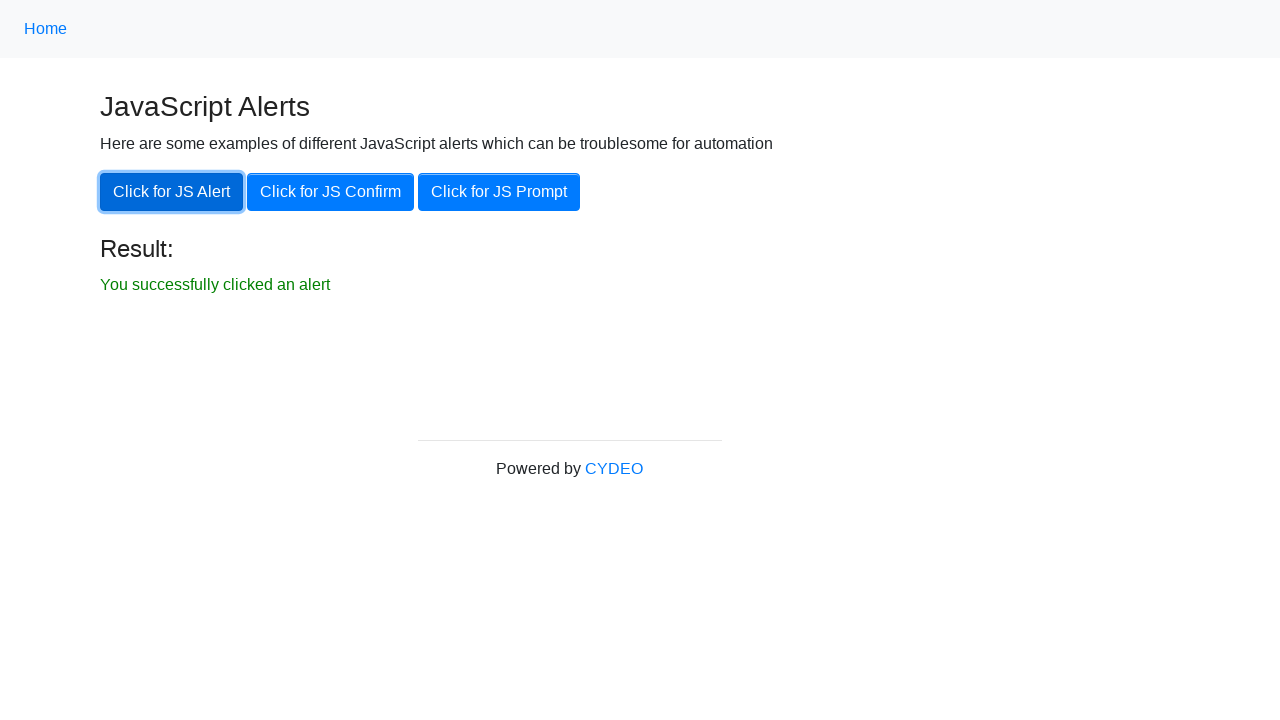